Tests selecting a random speed option from a dropdown menu by clicking the button and selecting from the list

Starting URL: https://seleniumui.moderntester.pl/selectmenu.php

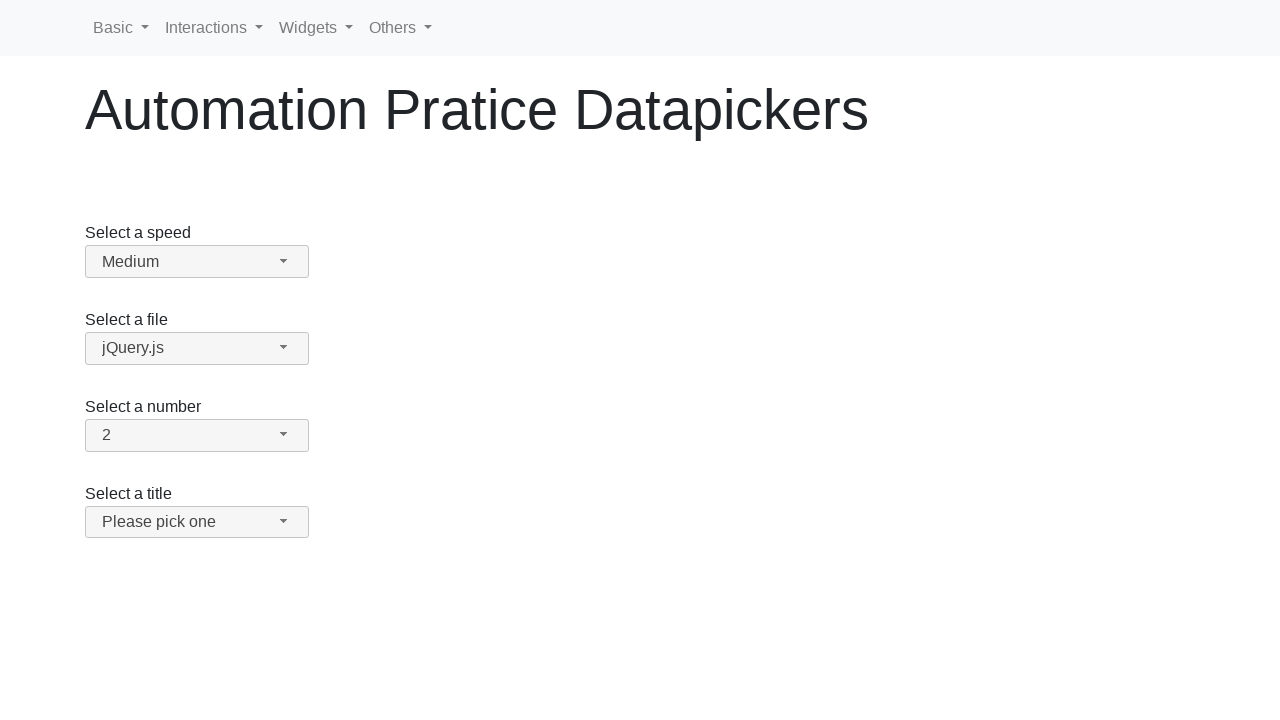

Clicked speed button to open dropdown menu at (197, 262) on #speed-button
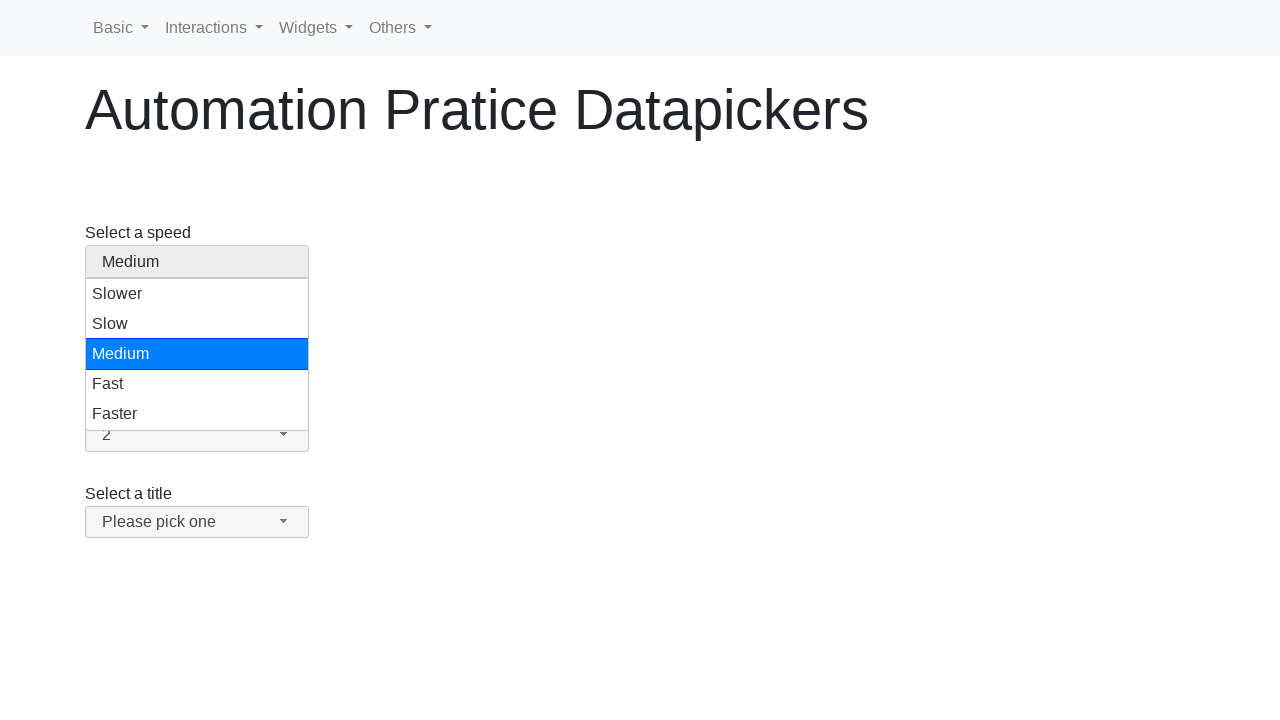

Retrieved all speed option elements from dropdown menu
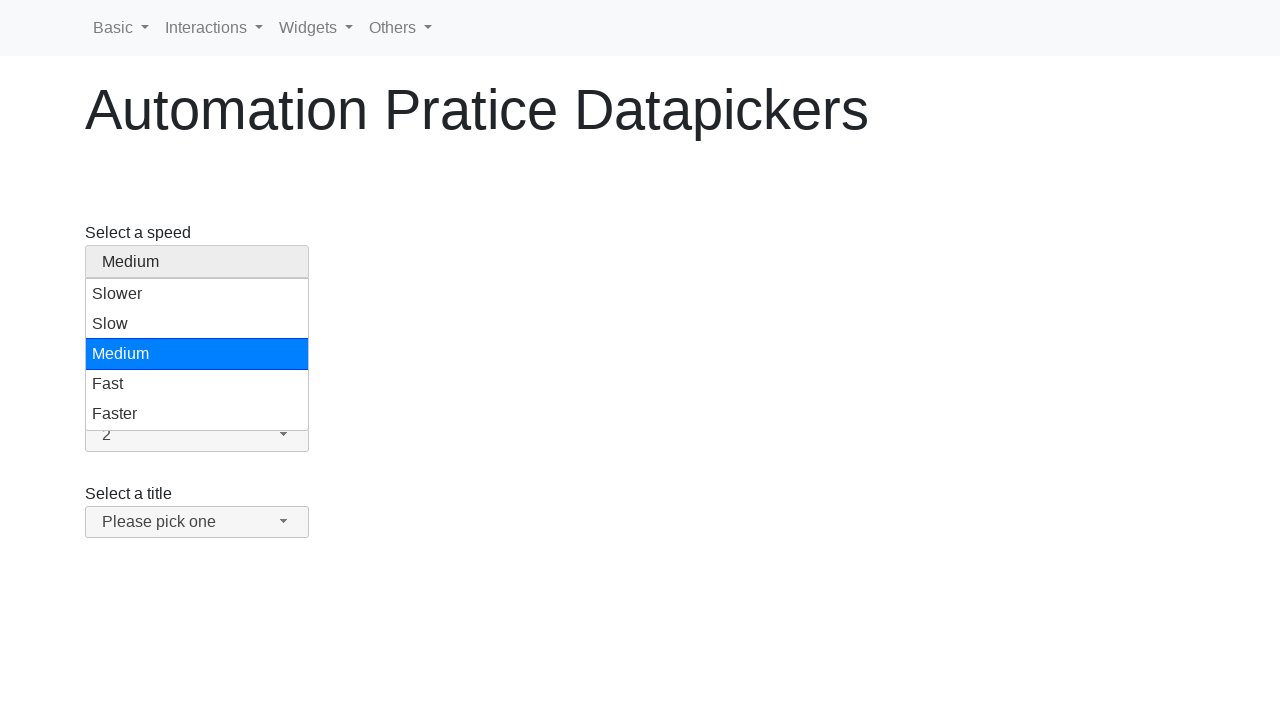

Selected a random speed option from the dropdown menu at (197, 324) on #speed-menu li >> nth=1
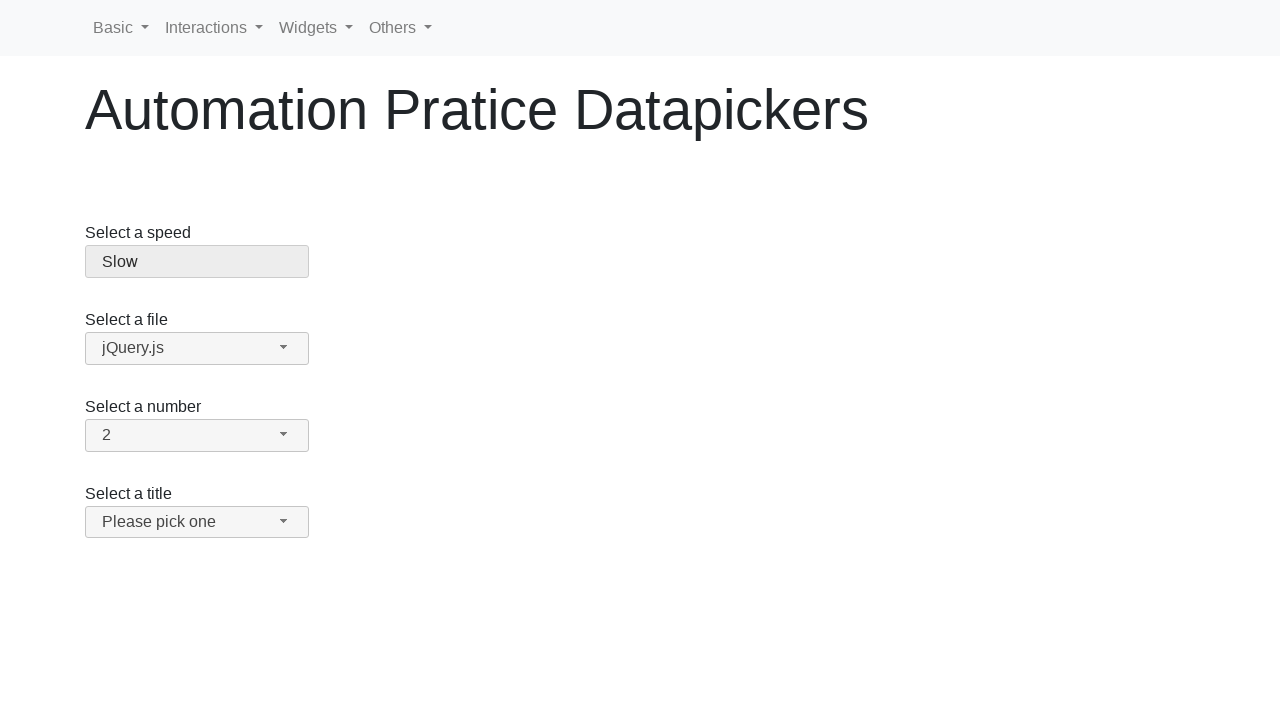

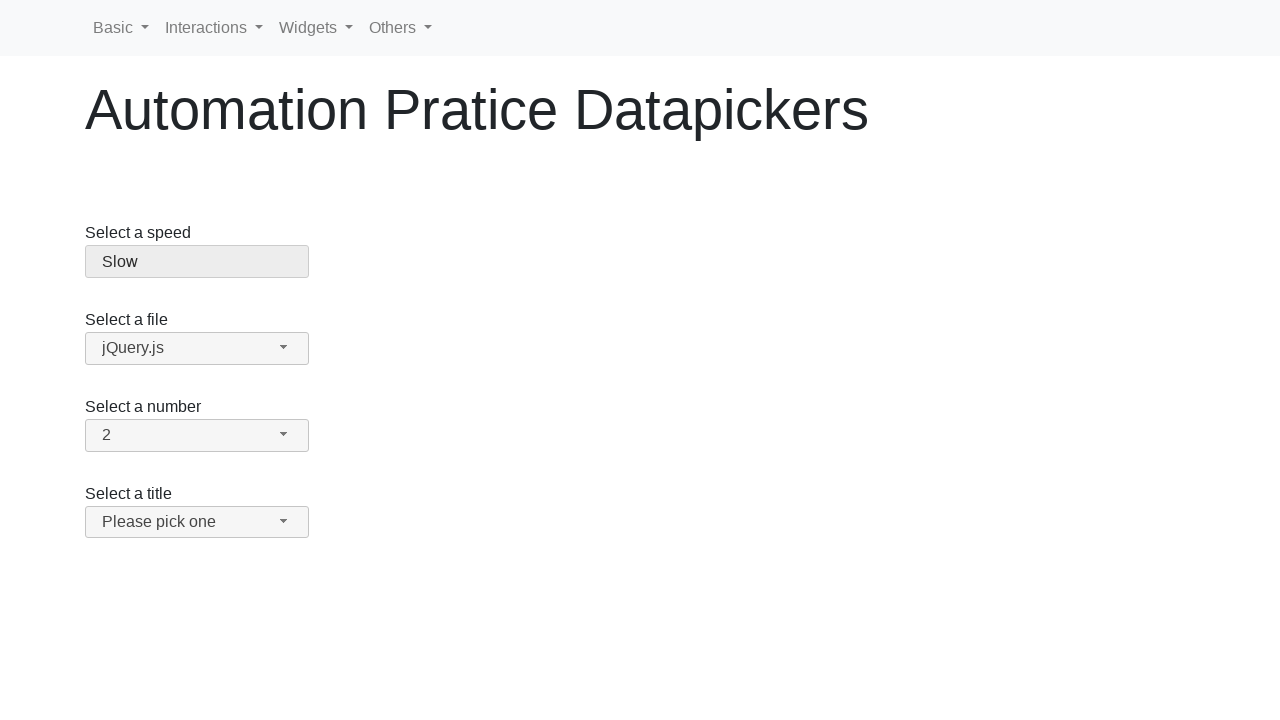